Tests a registration form by filling in first name, last name, and email fields, then submitting the form and verifying successful registration message appears.

Starting URL: http://suninjuly.github.io/registration1.html

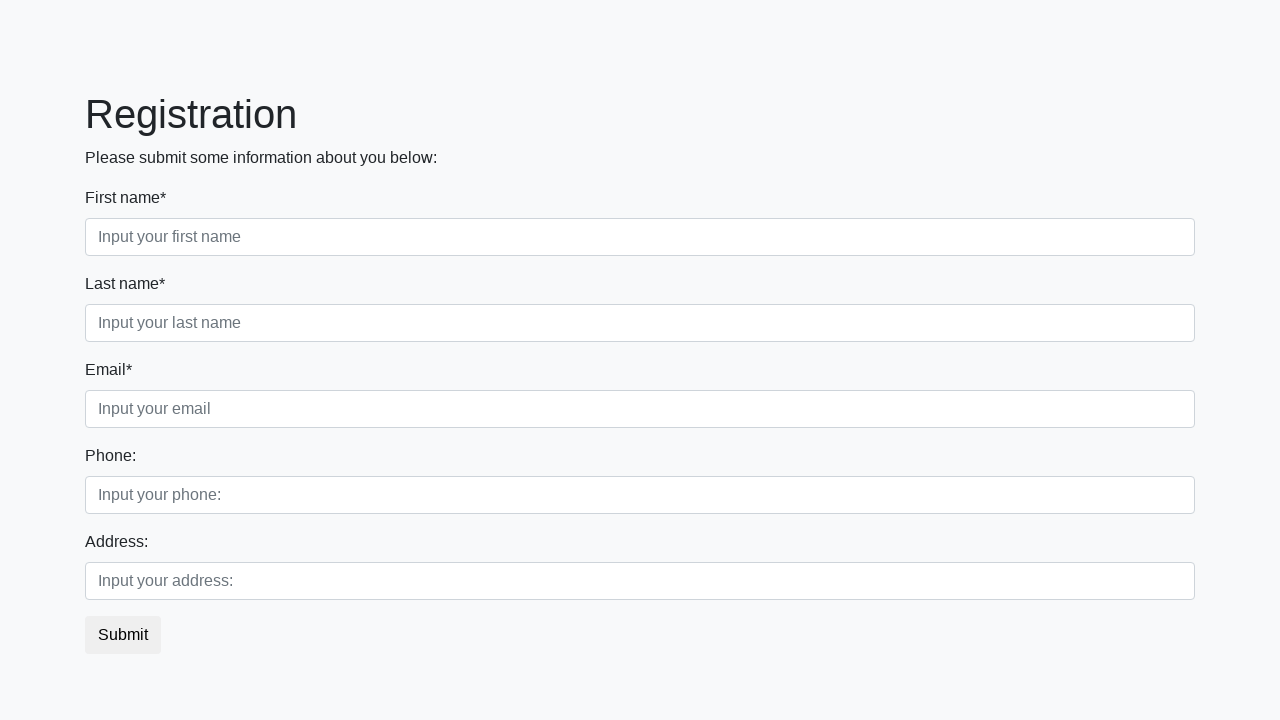

Filled first name field with 'Ivan' on [placeholder='Input your first name']
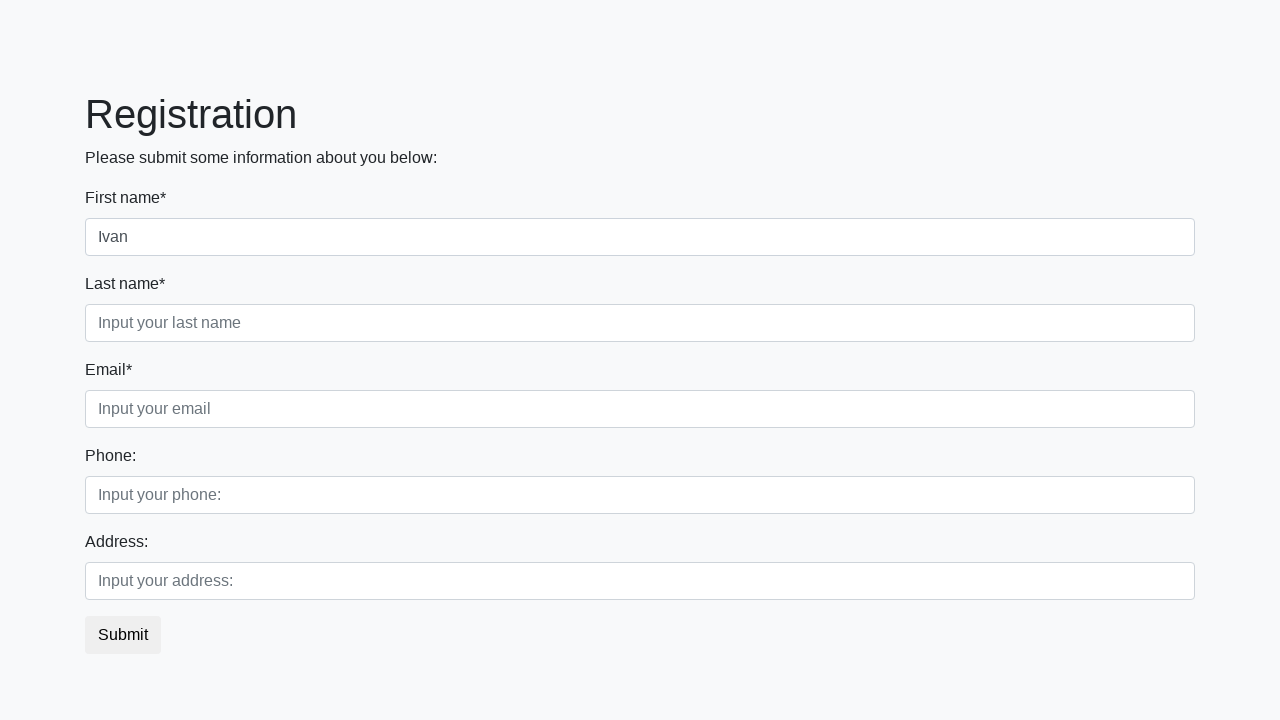

Filled last name field with 'Ivanov' on [placeholder='Input your last name']
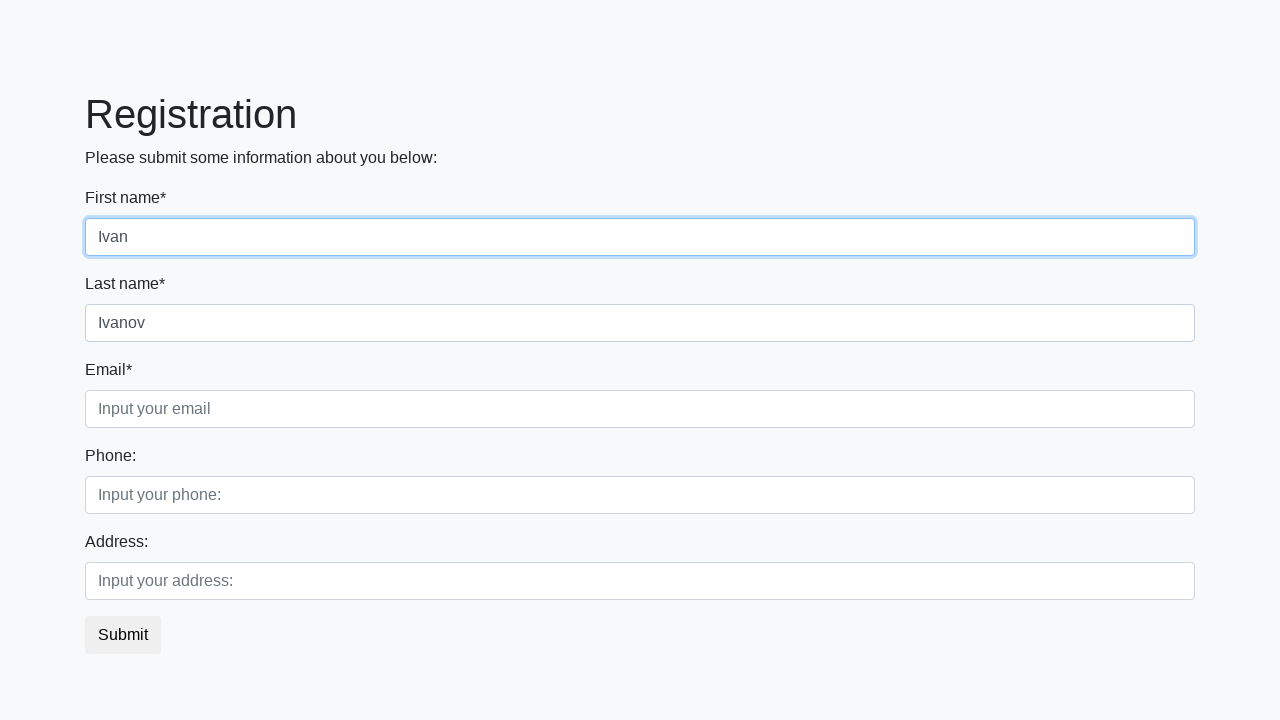

Filled email field with 'ivan@mail.ru' on [placeholder='Input your email']
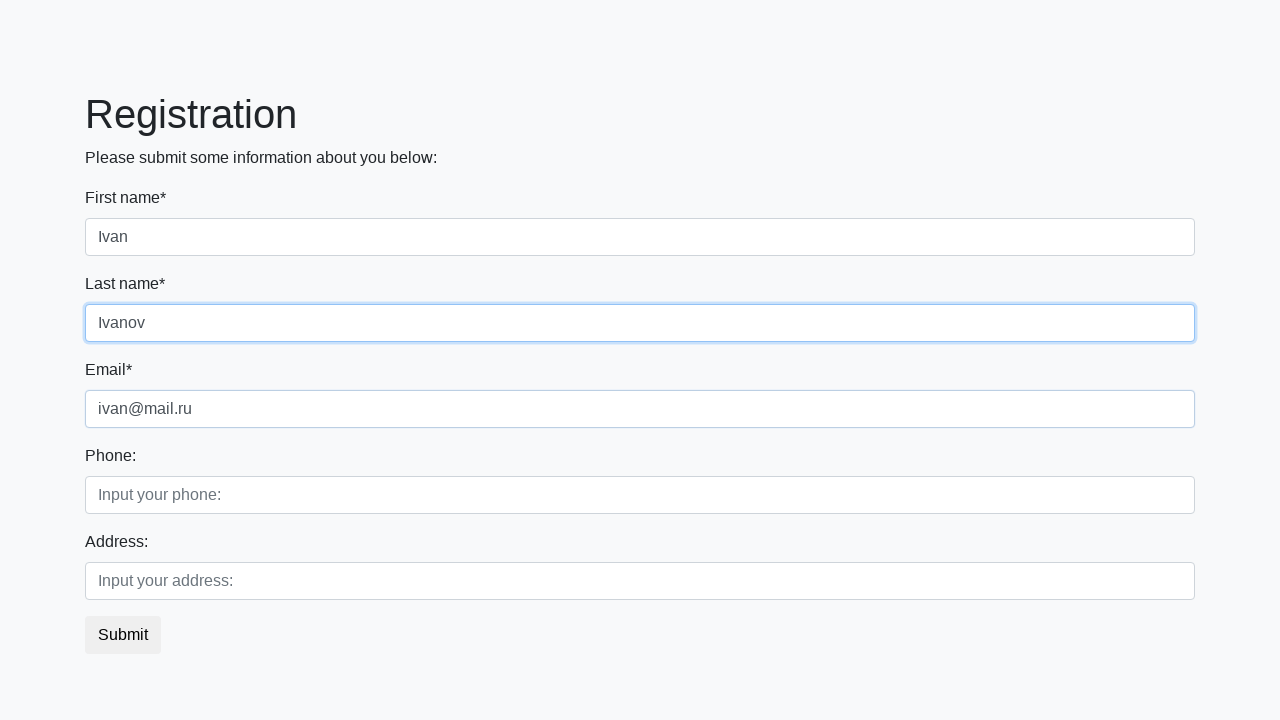

Clicked submit button to submit registration form at (123, 635) on button.btn
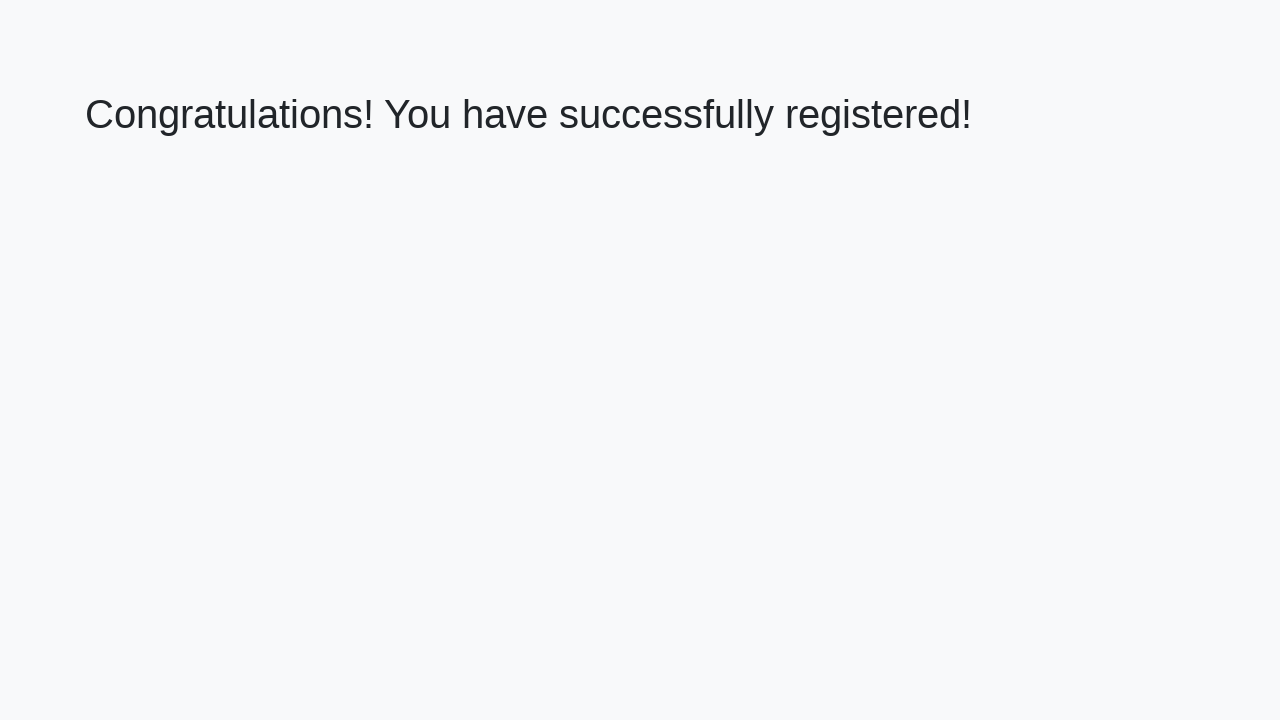

Verified successful registration message appears
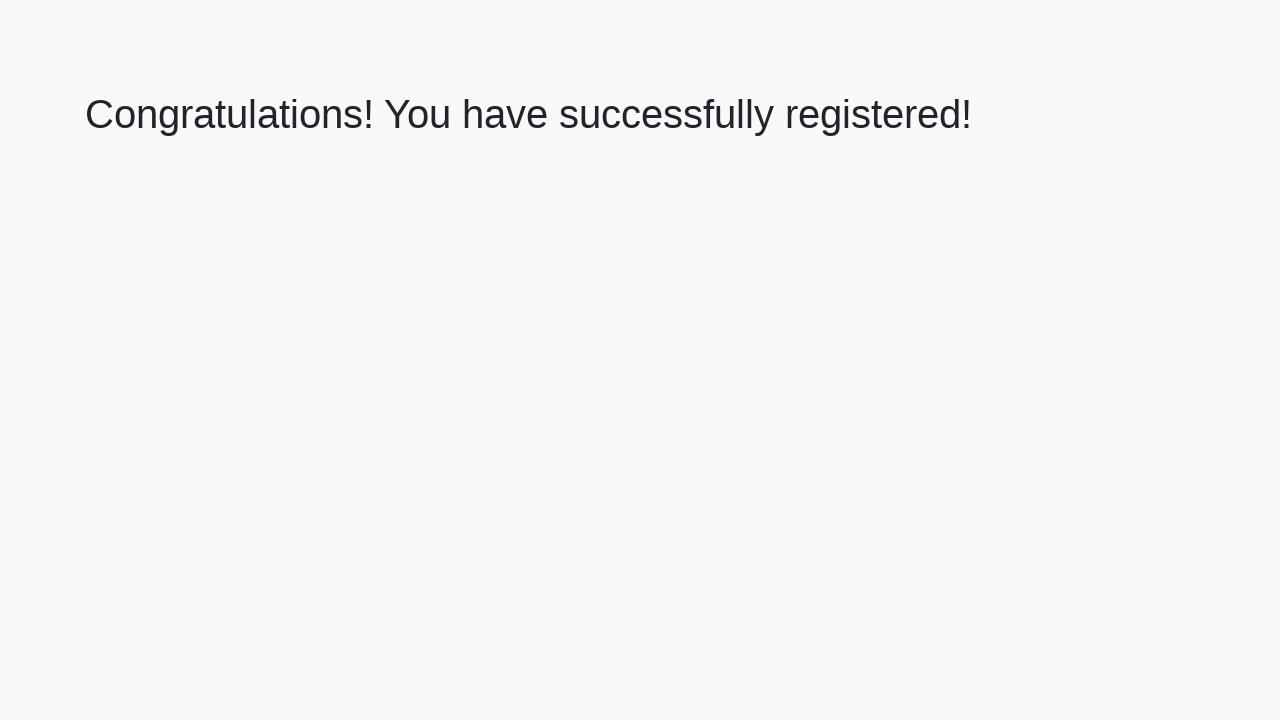

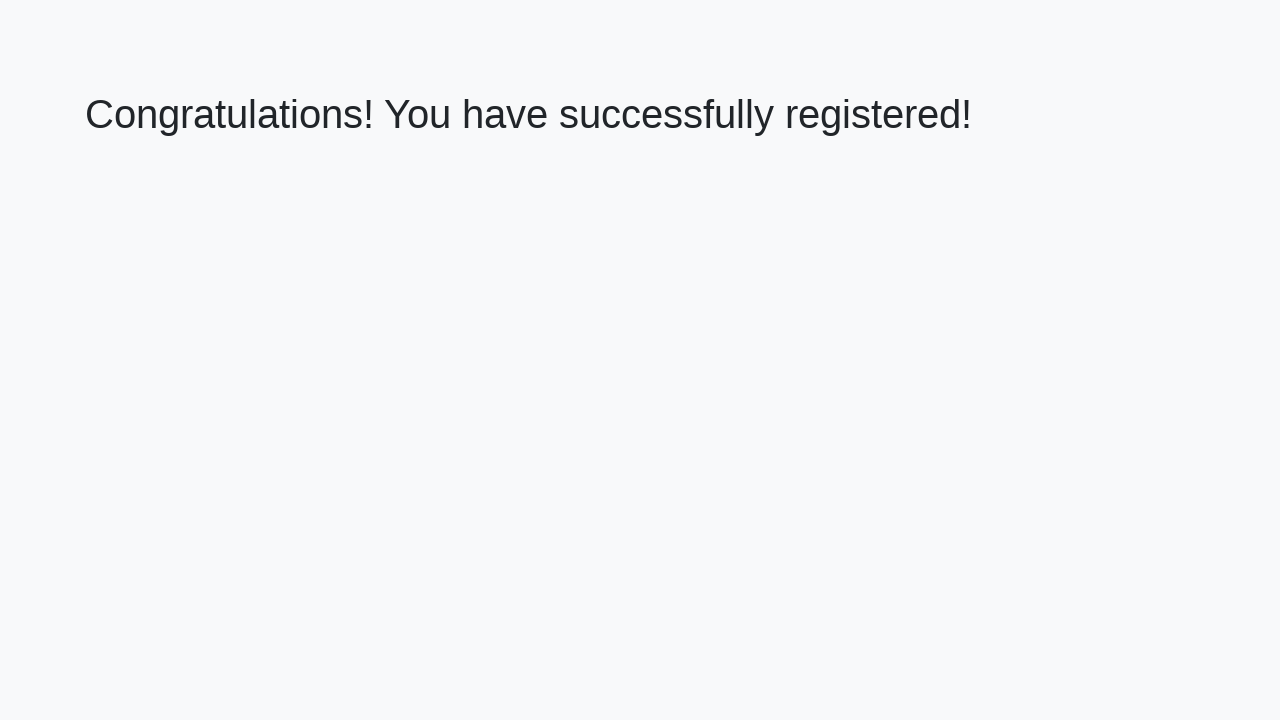